Tests adding and deleting star elements on a page by clicking add button 5 times, then delete button 2 times, and verifying the correct number of stars remain.

Starting URL: https://claruswaysda.github.io/addDeleteStar.html

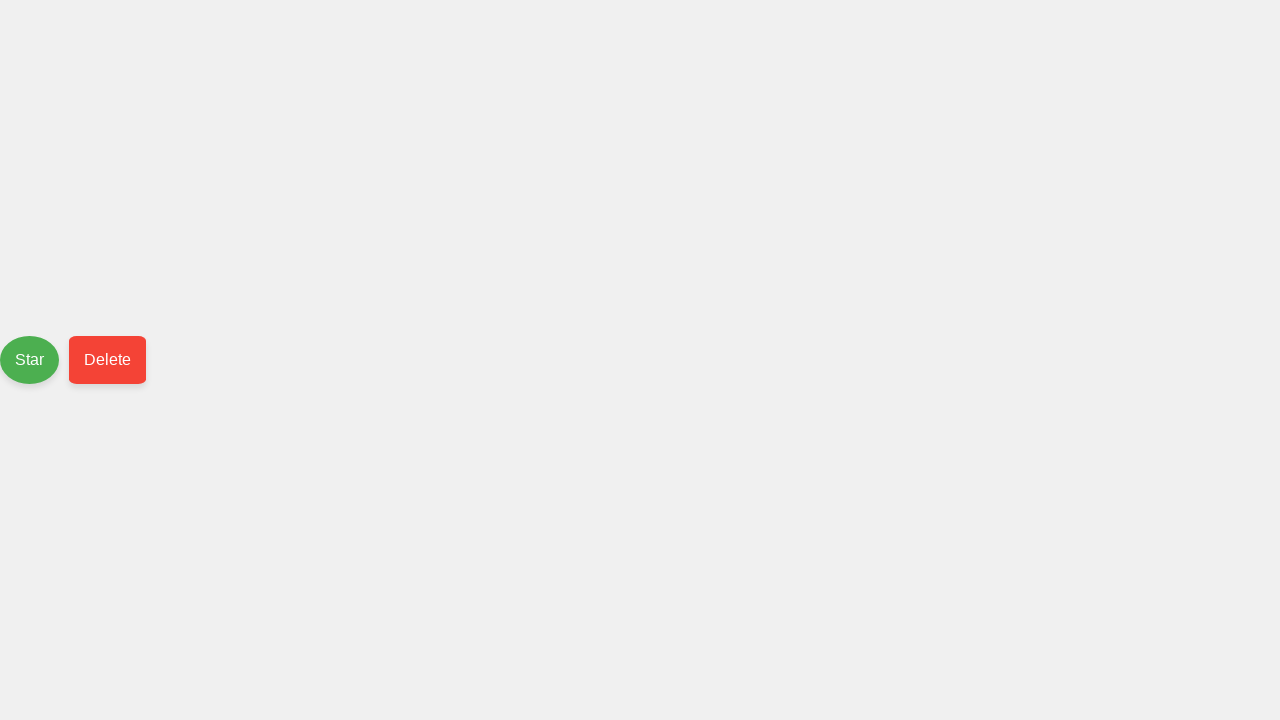

Navigated to addDeleteStar.html page
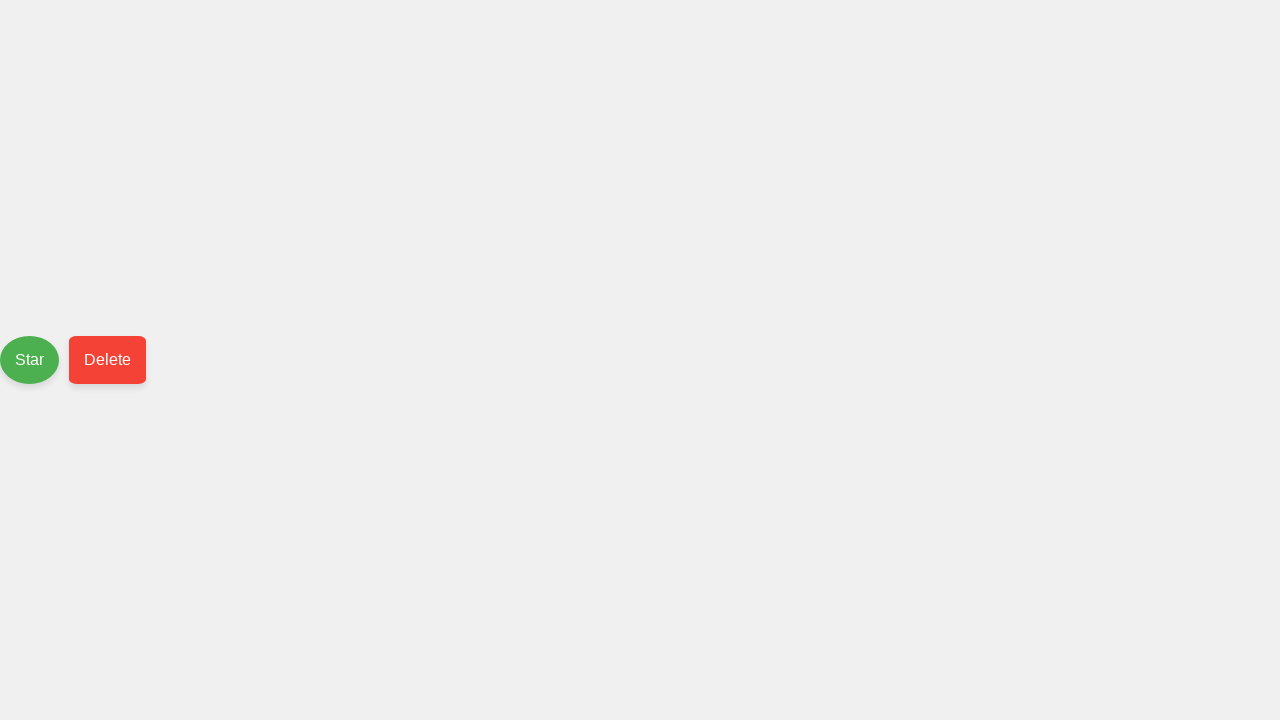

Clicked add button (iteration 1/5) at (30, 360) on #push-button
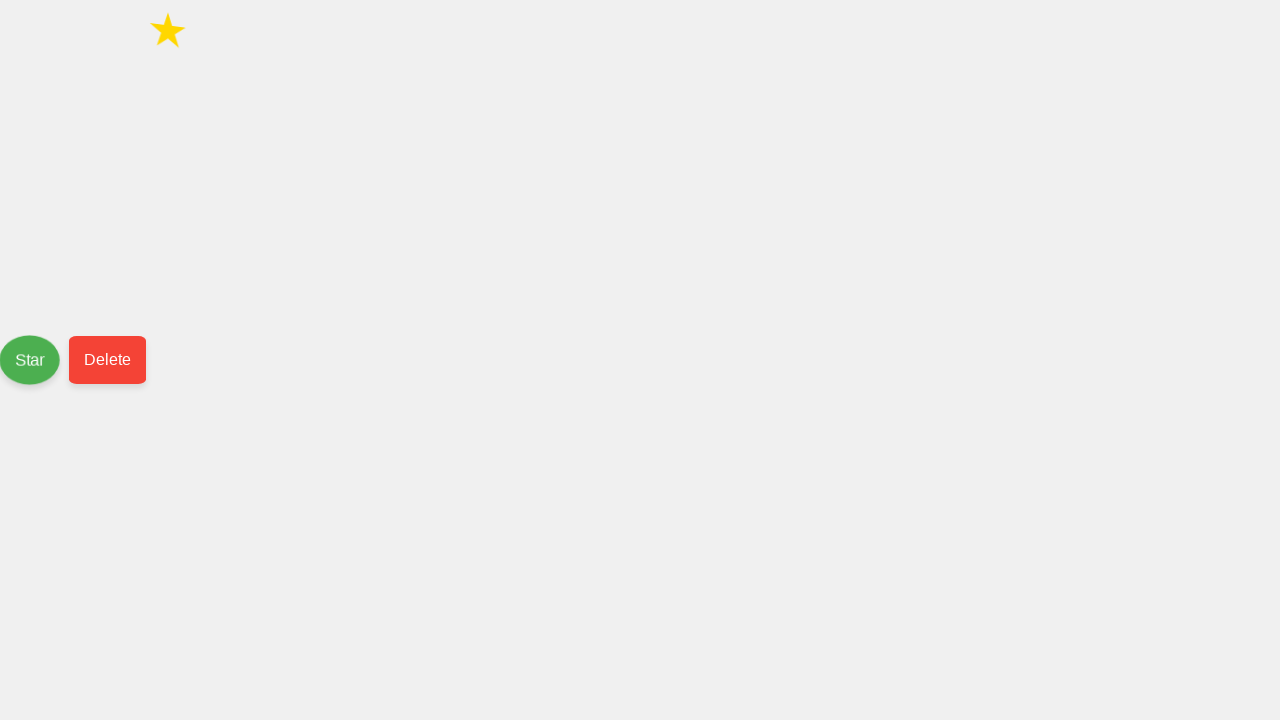

Clicked add button (iteration 2/5) at (31, 360) on #push-button
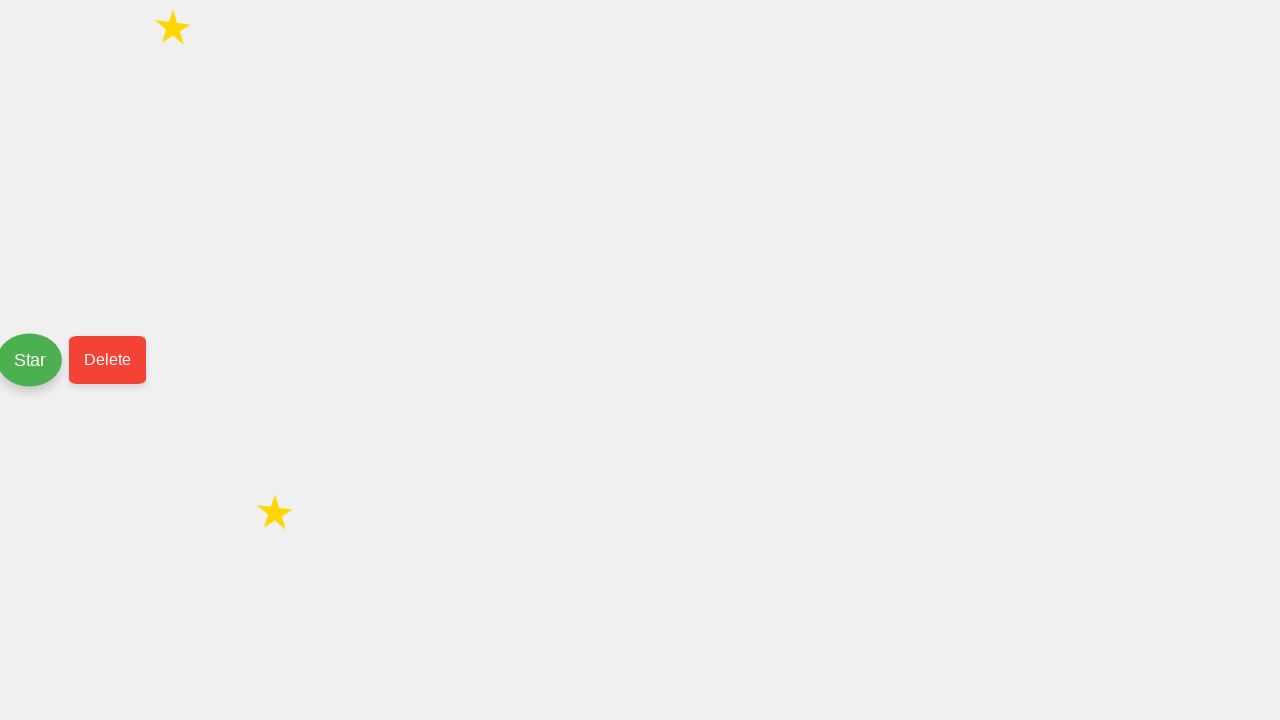

Clicked add button (iteration 3/5) at (31, 360) on #push-button
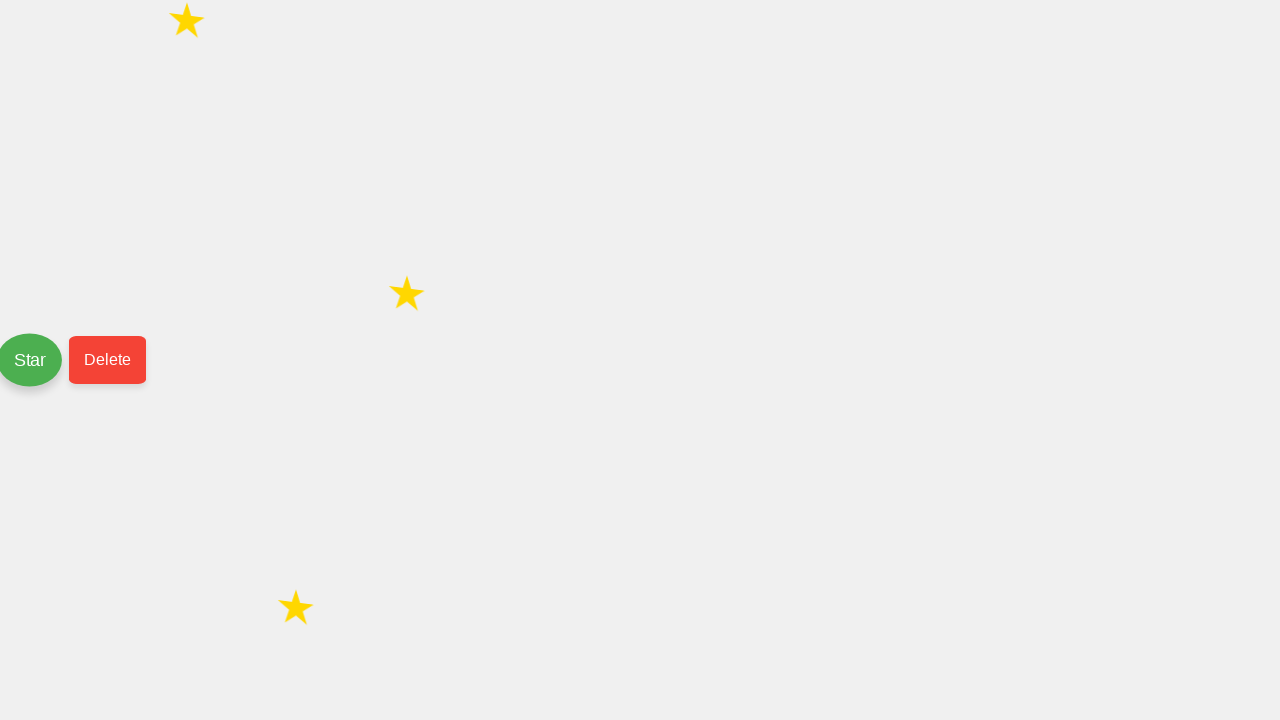

Clicked add button (iteration 4/5) at (31, 360) on #push-button
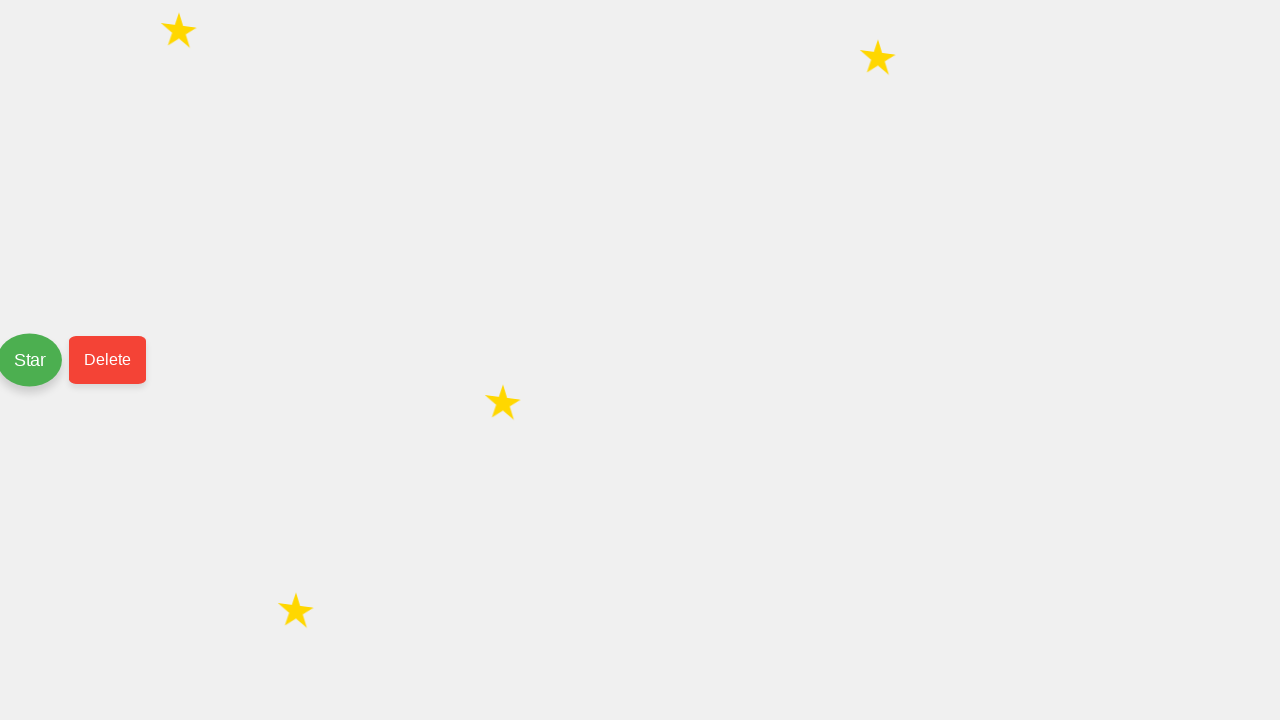

Clicked add button (iteration 5/5) at (31, 360) on #push-button
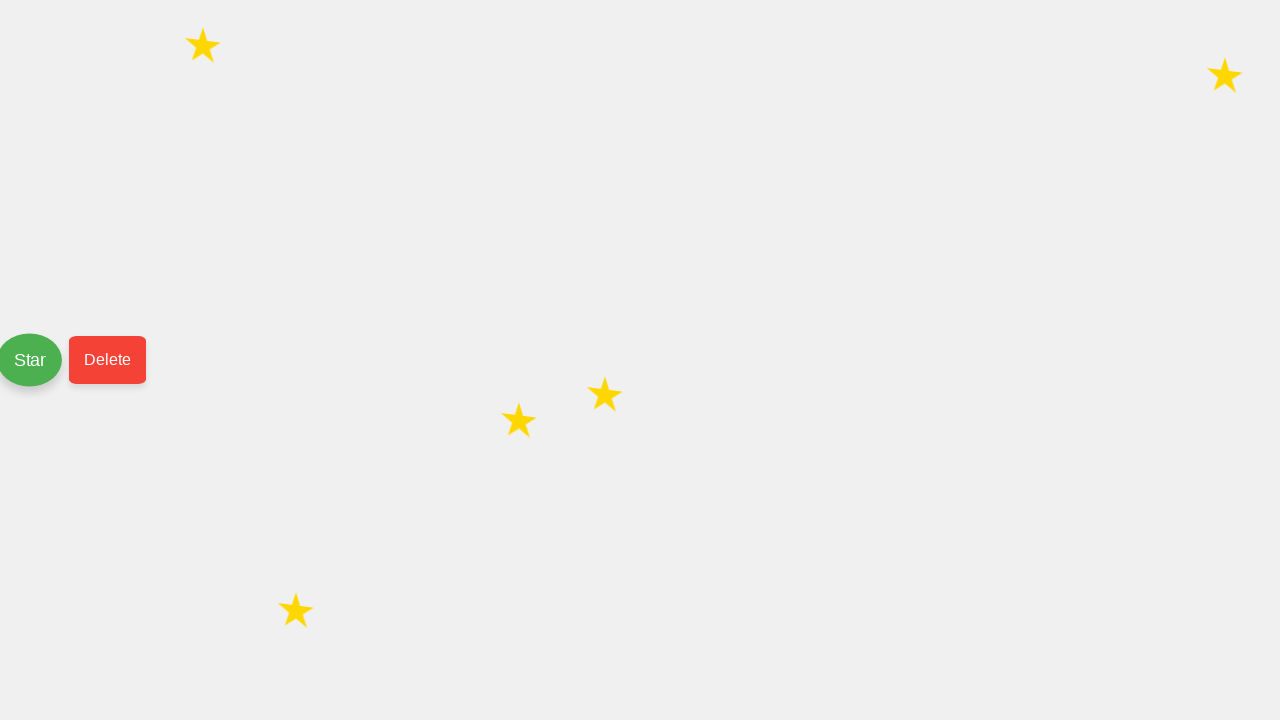

Clicked delete button (iteration 1/2) at (108, 360) on #delete-button
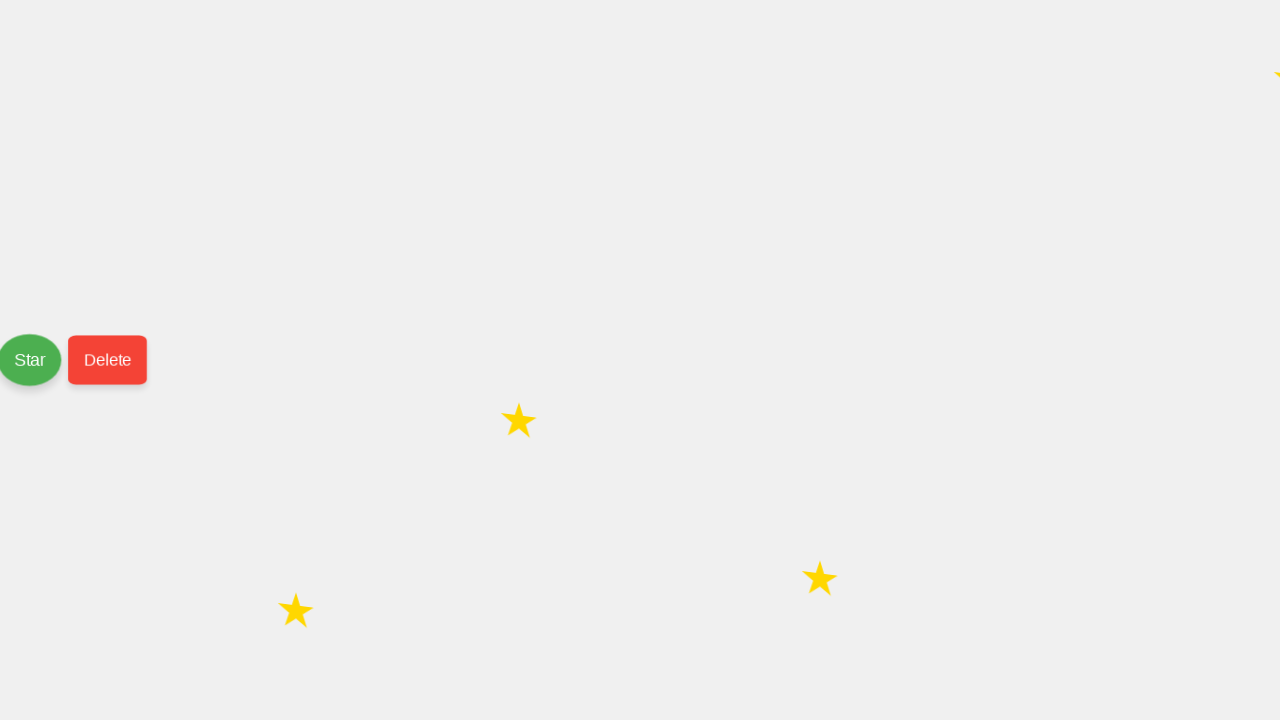

Clicked delete button (iteration 2/2) at (108, 360) on #delete-button
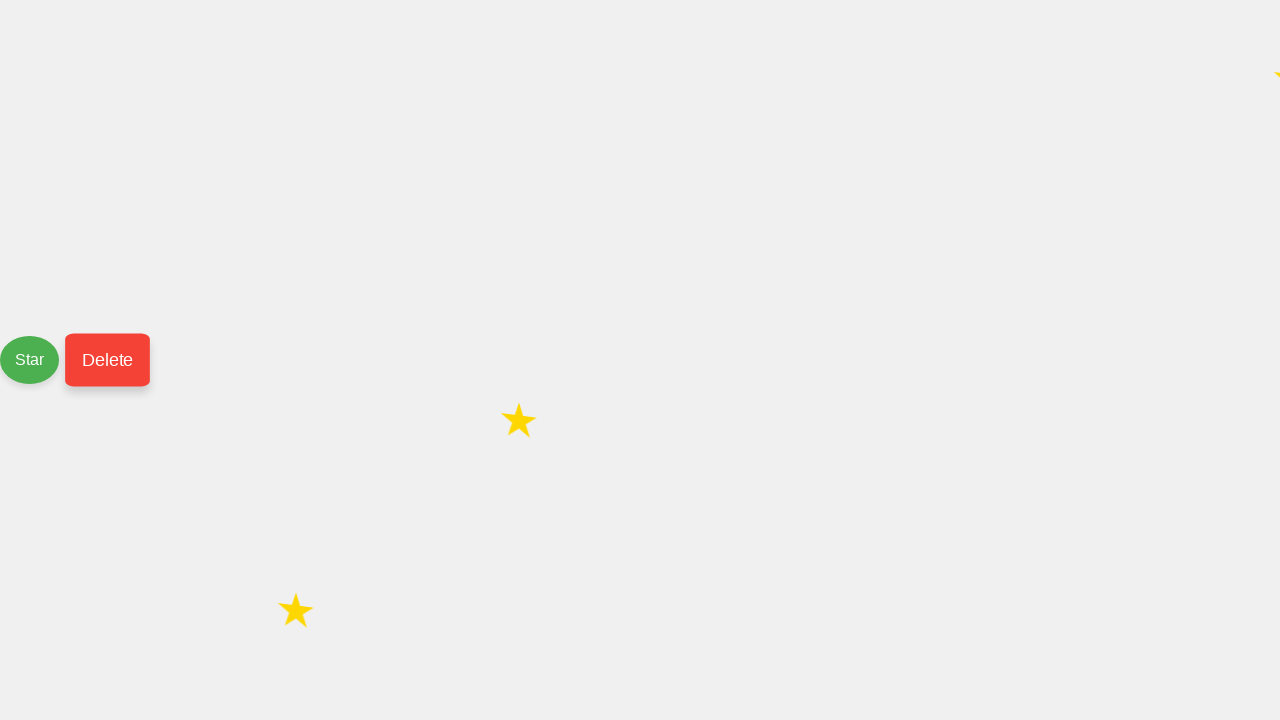

Waited for star elements to be present
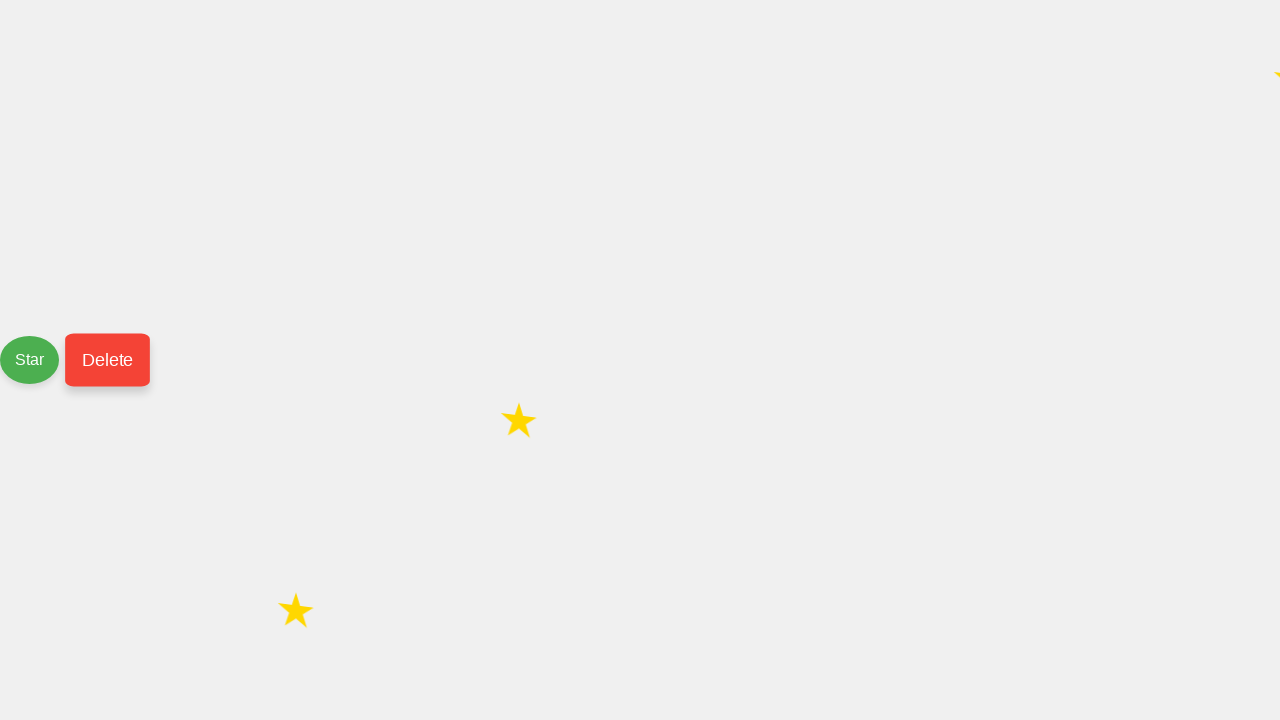

Located all star elements
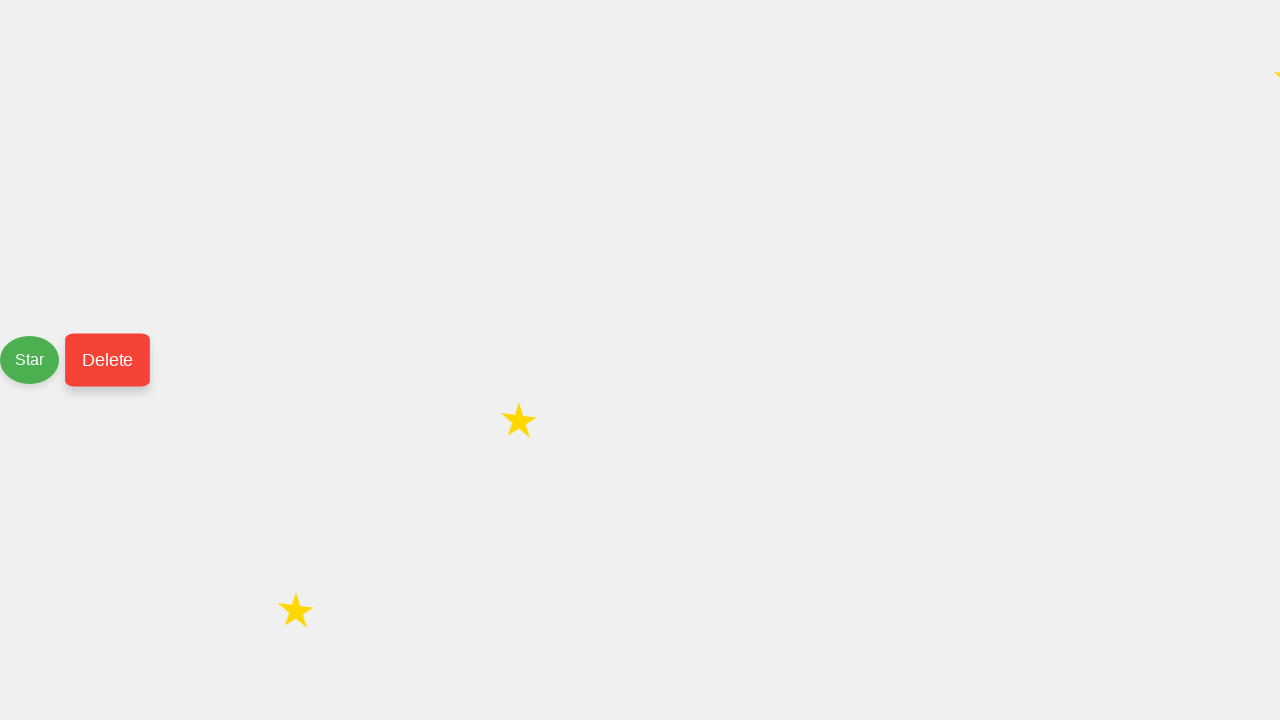

Verified that 3 stars remain (5 added - 2 deleted)
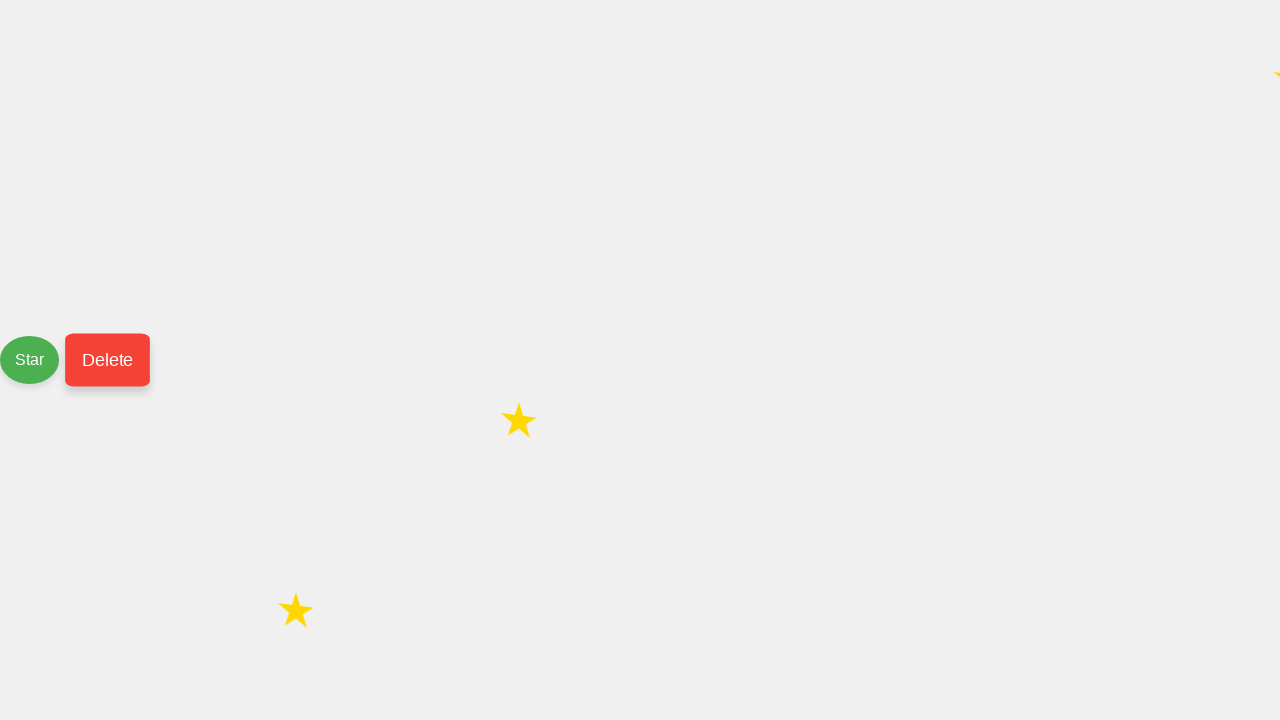

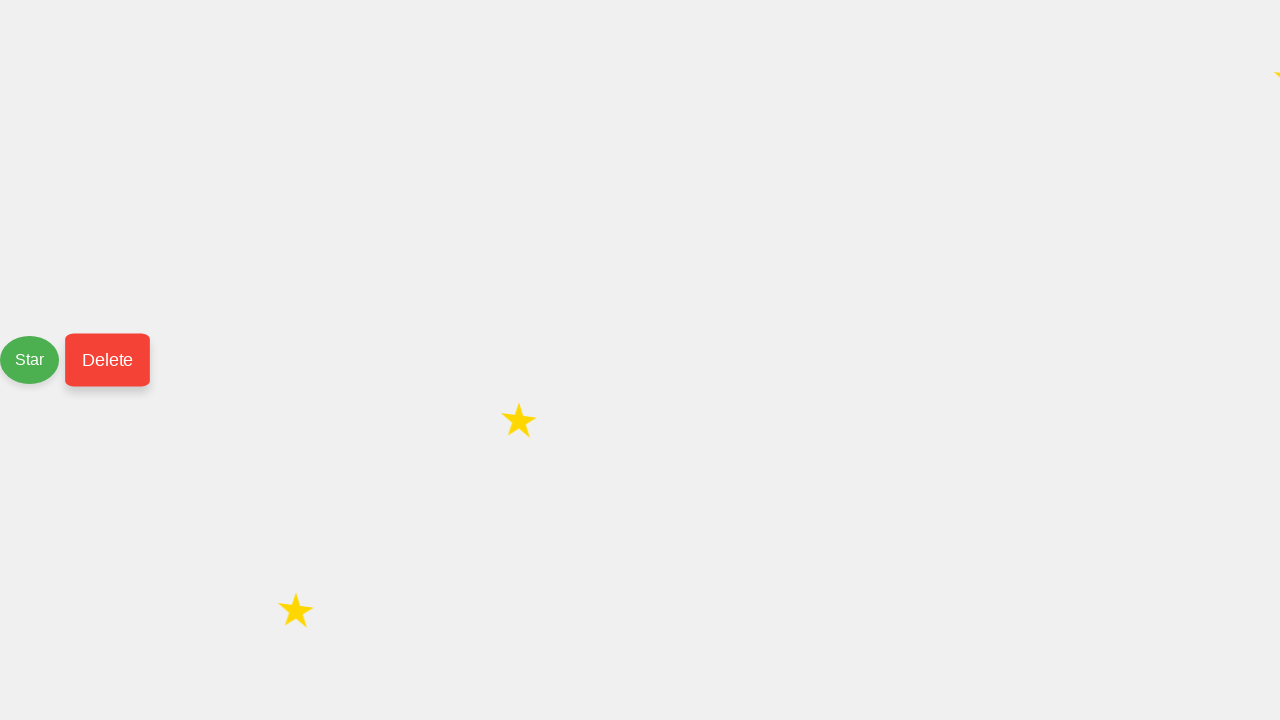